Tests various UI elements on a practice automation page including radio buttons, autocomplete search, checkboxes, hide/show functionality, and verifying table data

Starting URL: https://rahulshettyacademy.com/AutomationPractice/

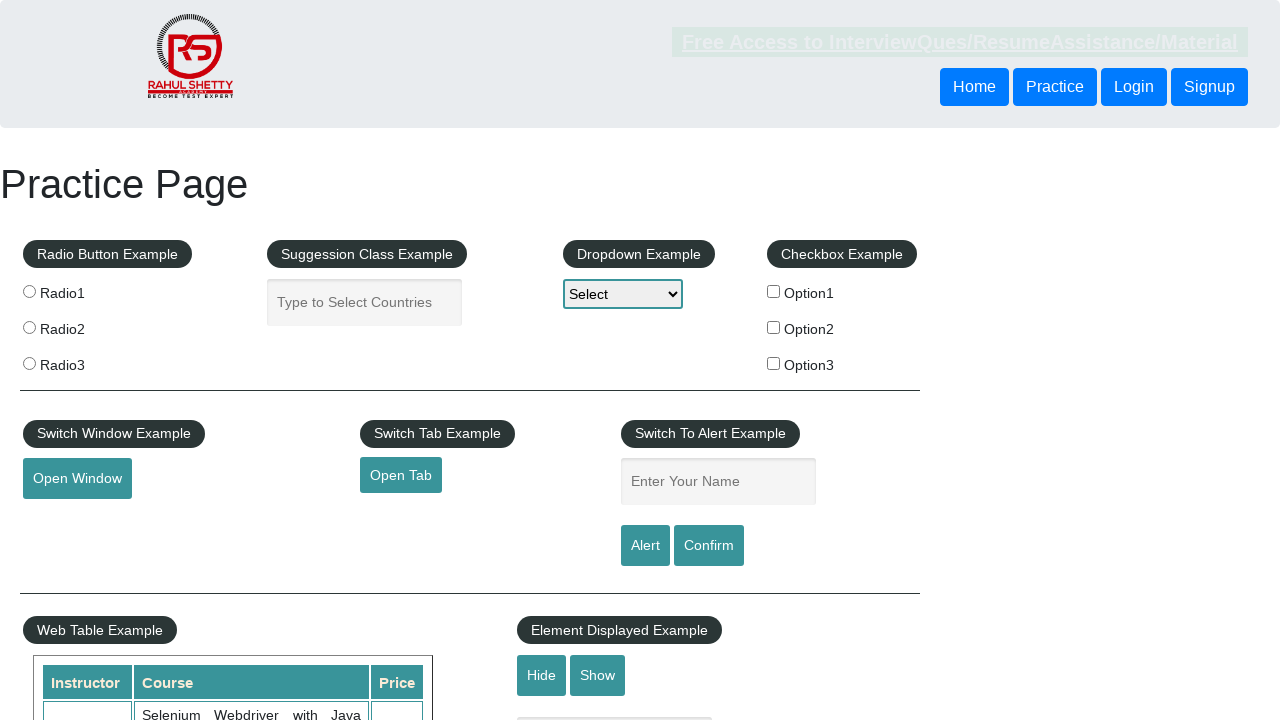

Selected 3rd radio button at (29, 363) on #radio-btn-example > fieldset > label:nth-child(4) > input
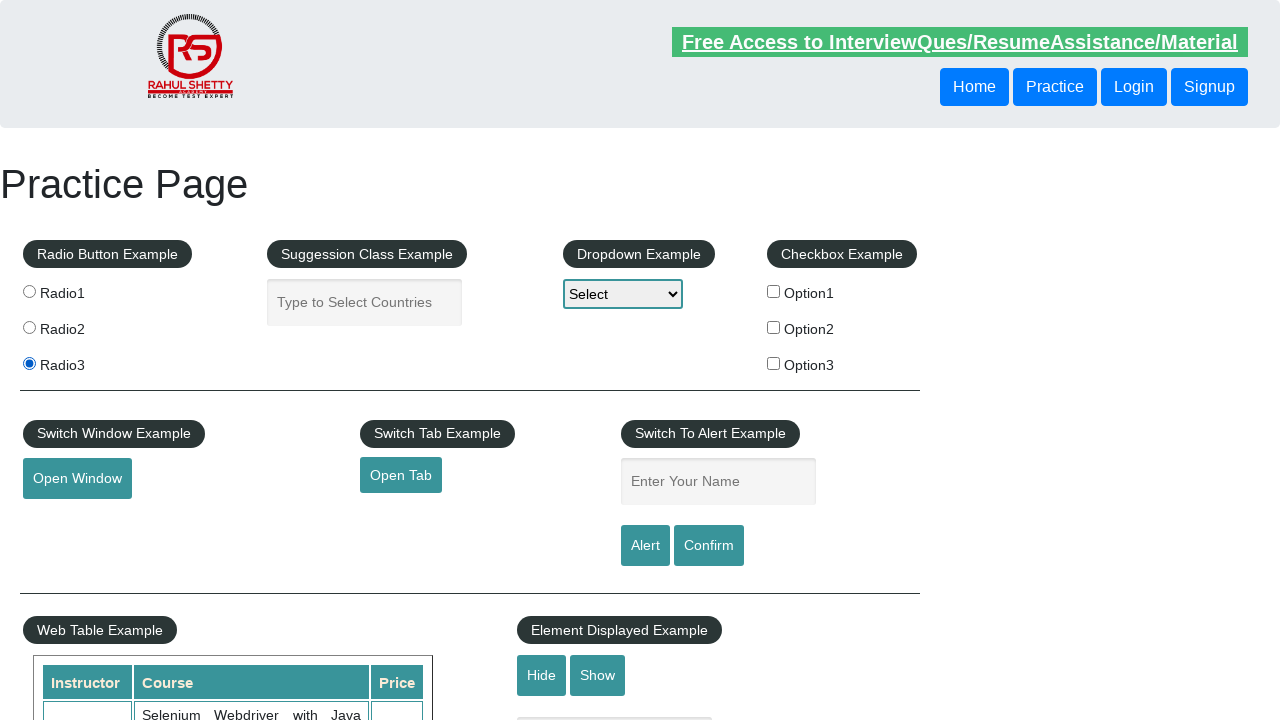

Selected 2nd radio button at (29, 327) on #radio-btn-example > fieldset > label:nth-child(3) > input
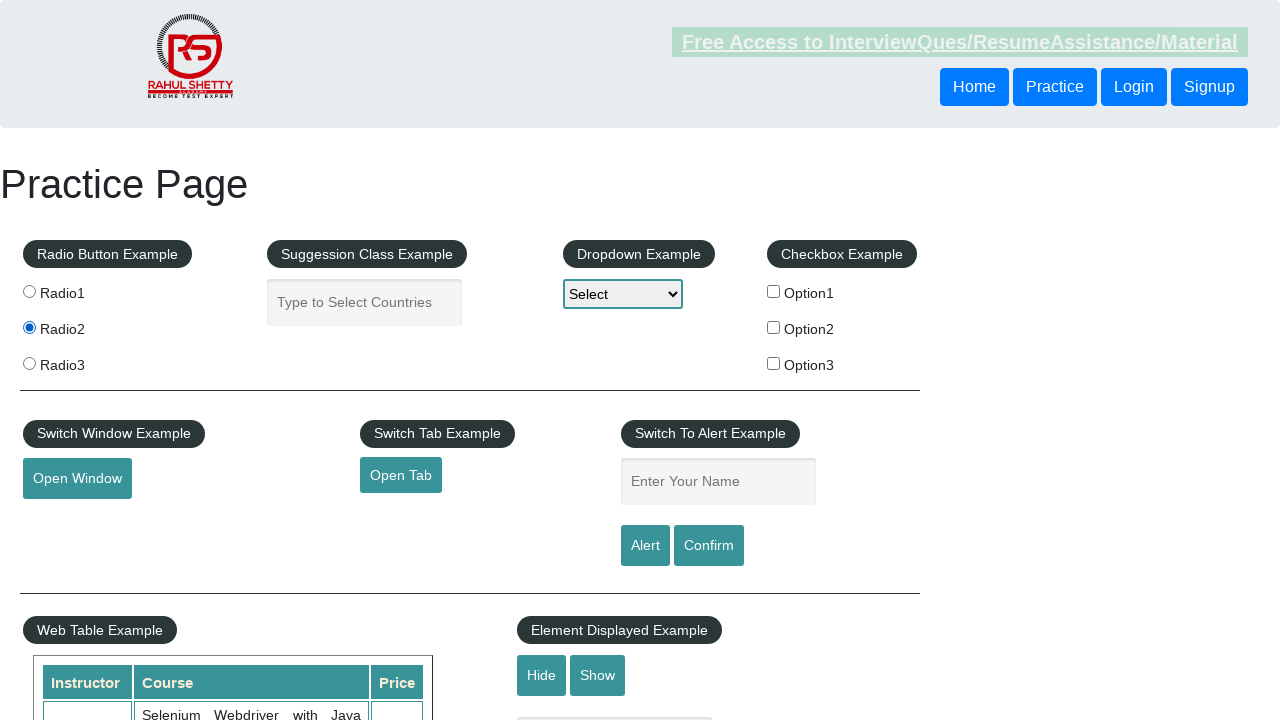

Filled autocomplete field with 'South' on #autocomplete
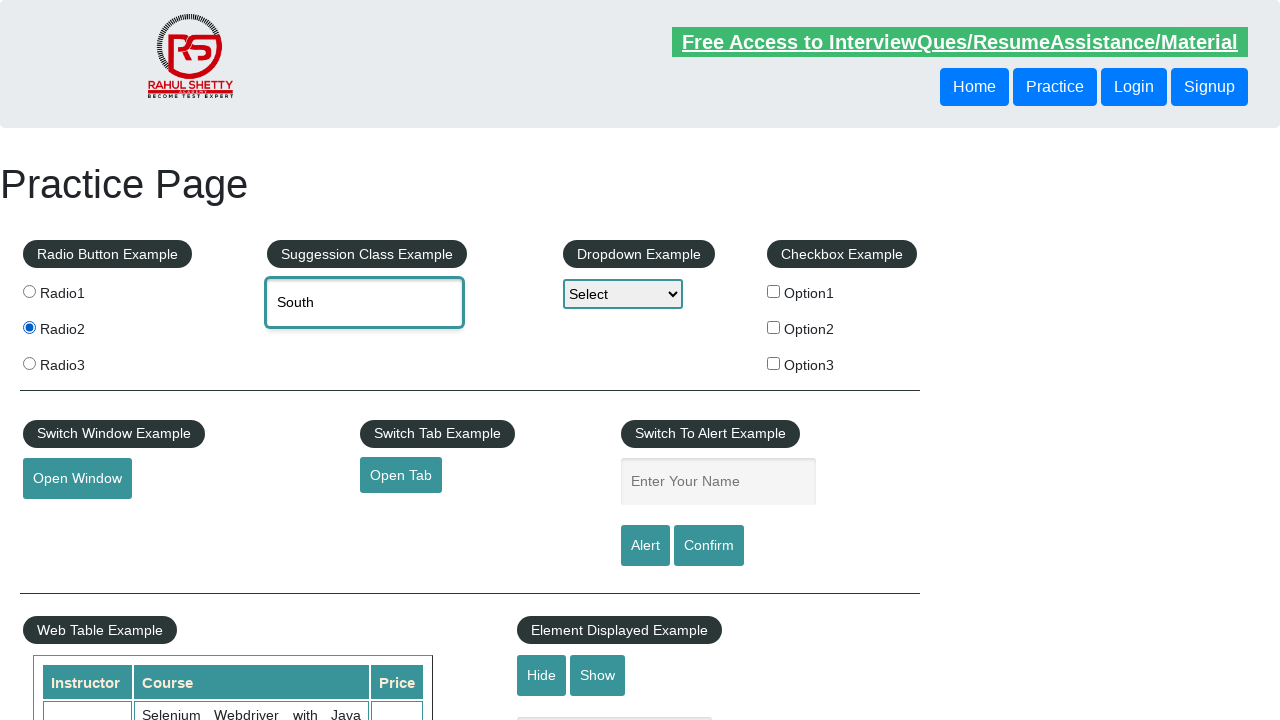

Autocomplete suggestions appeared
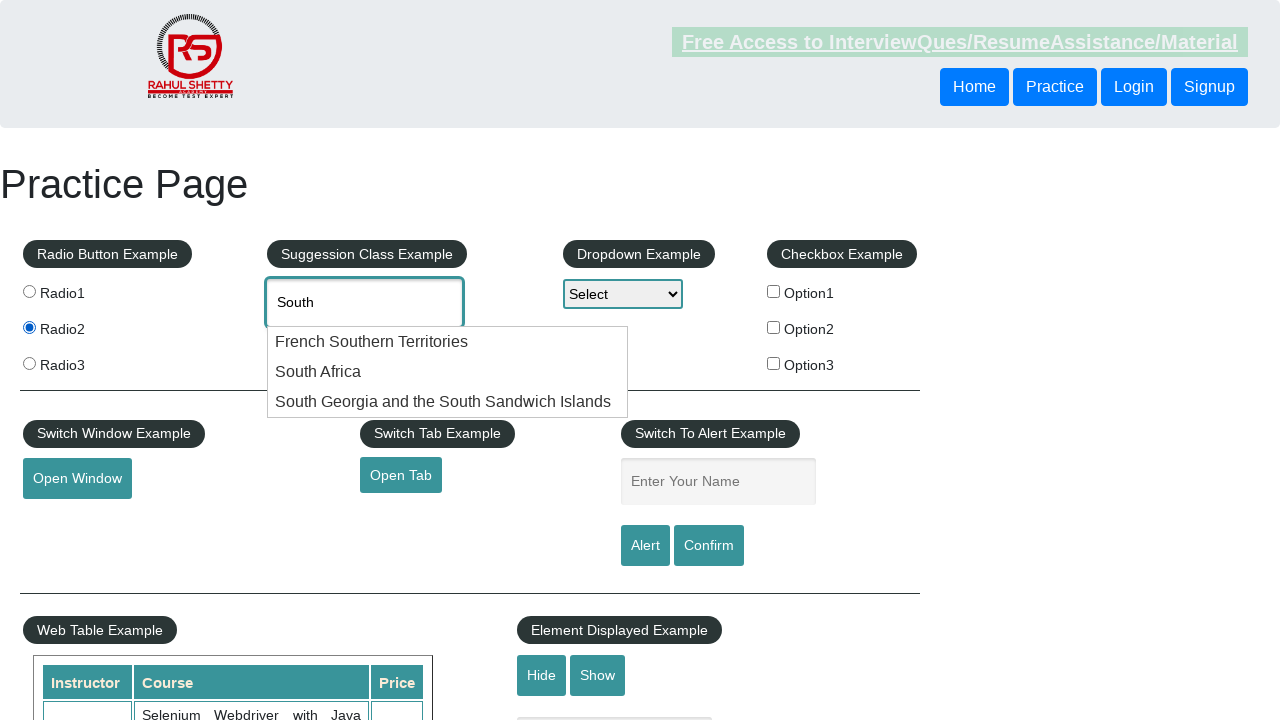

Selected 'South Africa' from autocomplete suggestions at (448, 372) on xpath=//html/body/ul/li[2]/div
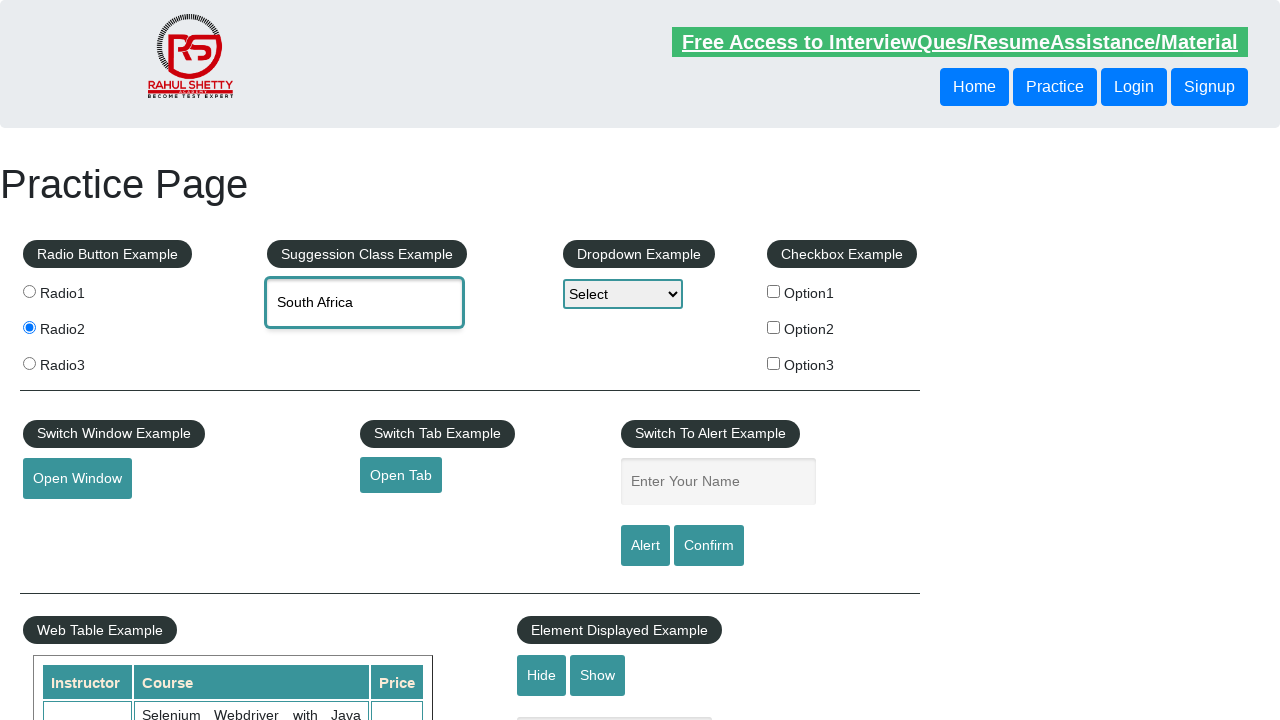

Cleared autocomplete field on #autocomplete
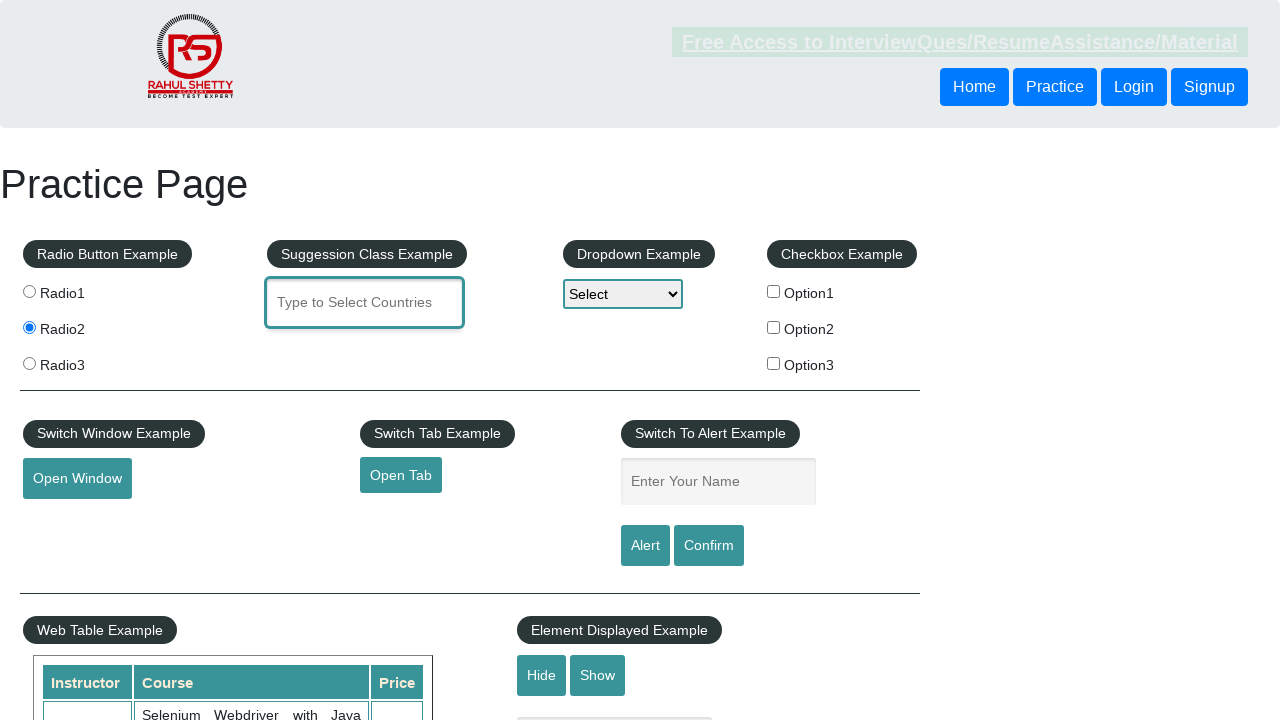

Filled autocomplete field with 'Republic' on #autocomplete
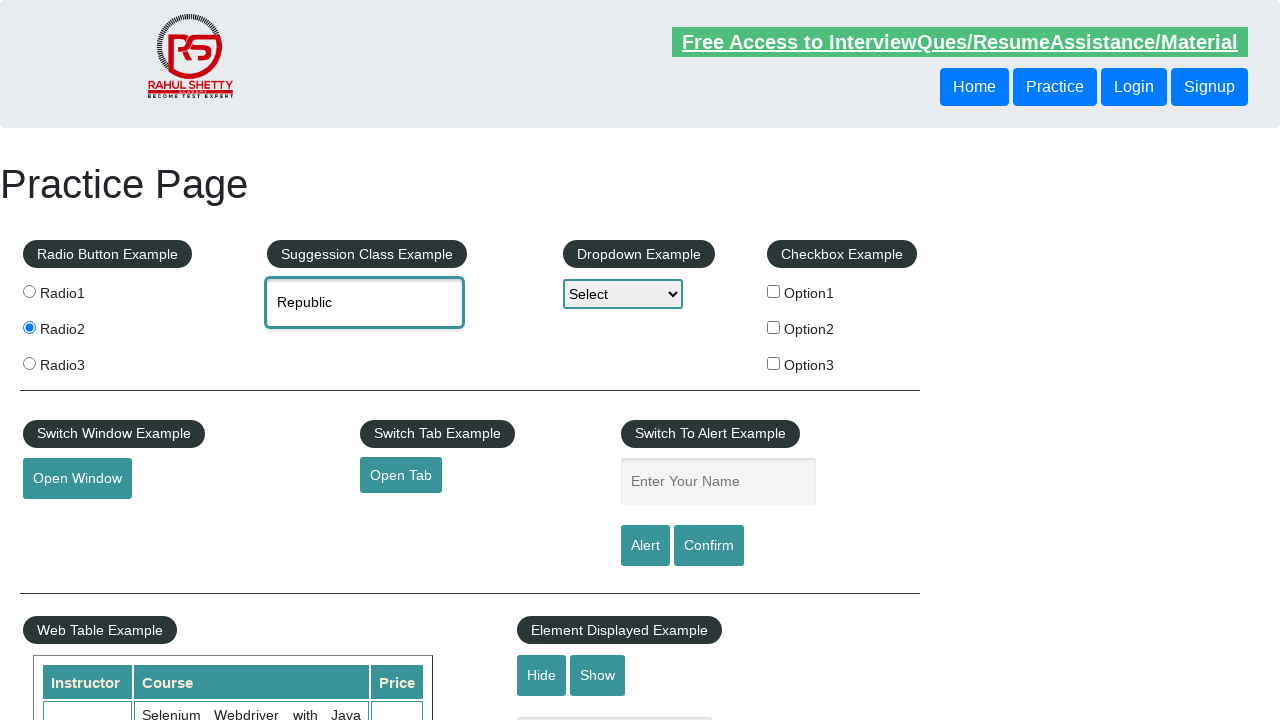

Autocomplete suggestions appeared for 'Republic'
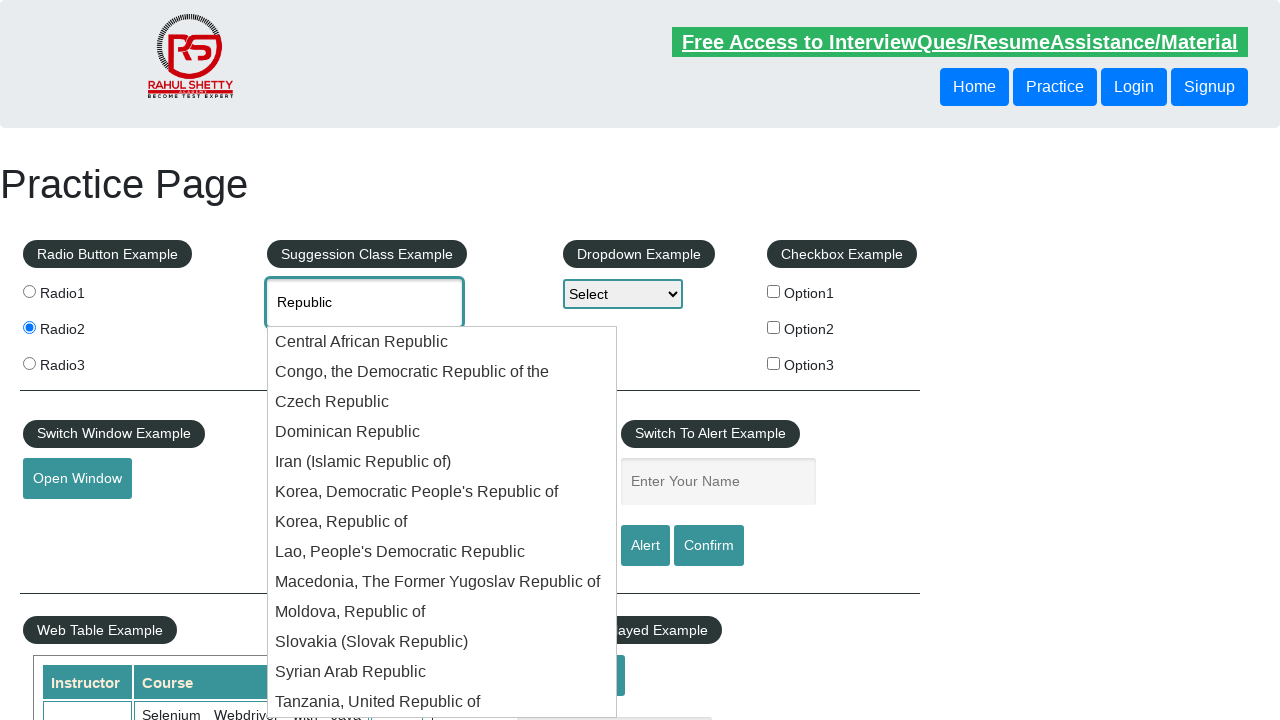

Selected 'Czech Republic' from autocomplete suggestions at (442, 342) on xpath=//html/body/ul/li[1]
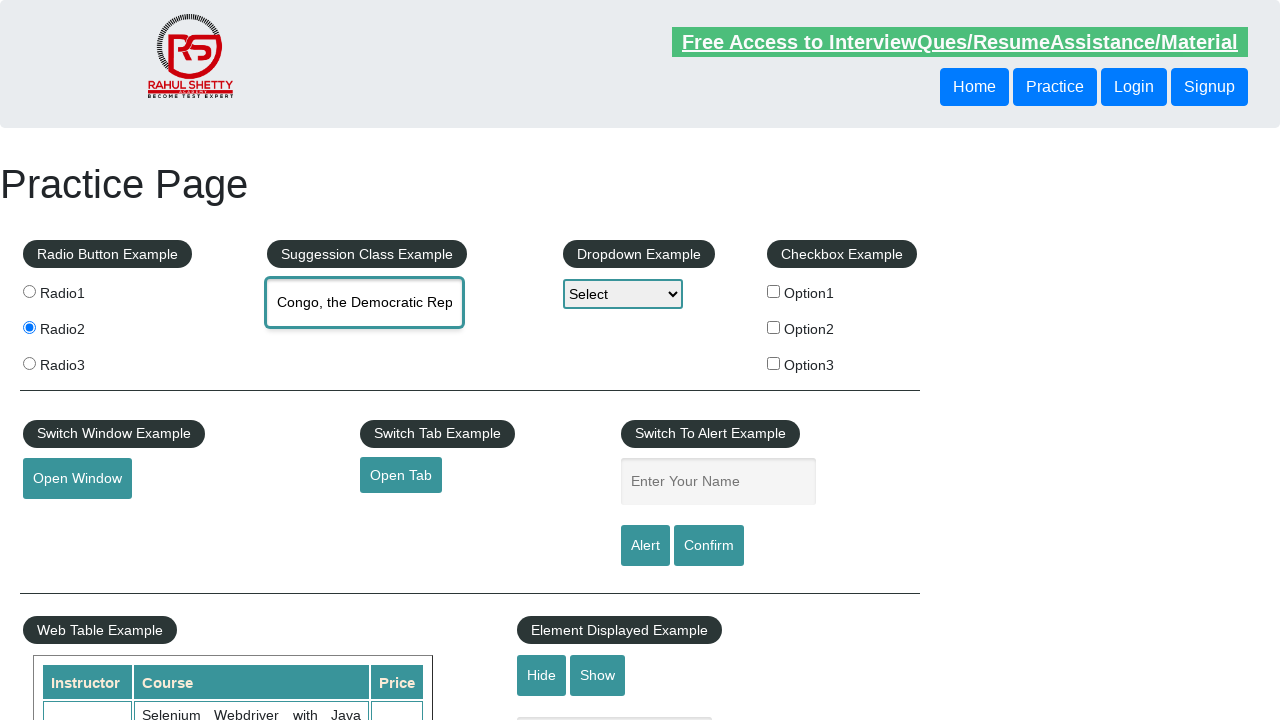

Selected checkbox option 1 at (774, 291) on #checkBoxOption1
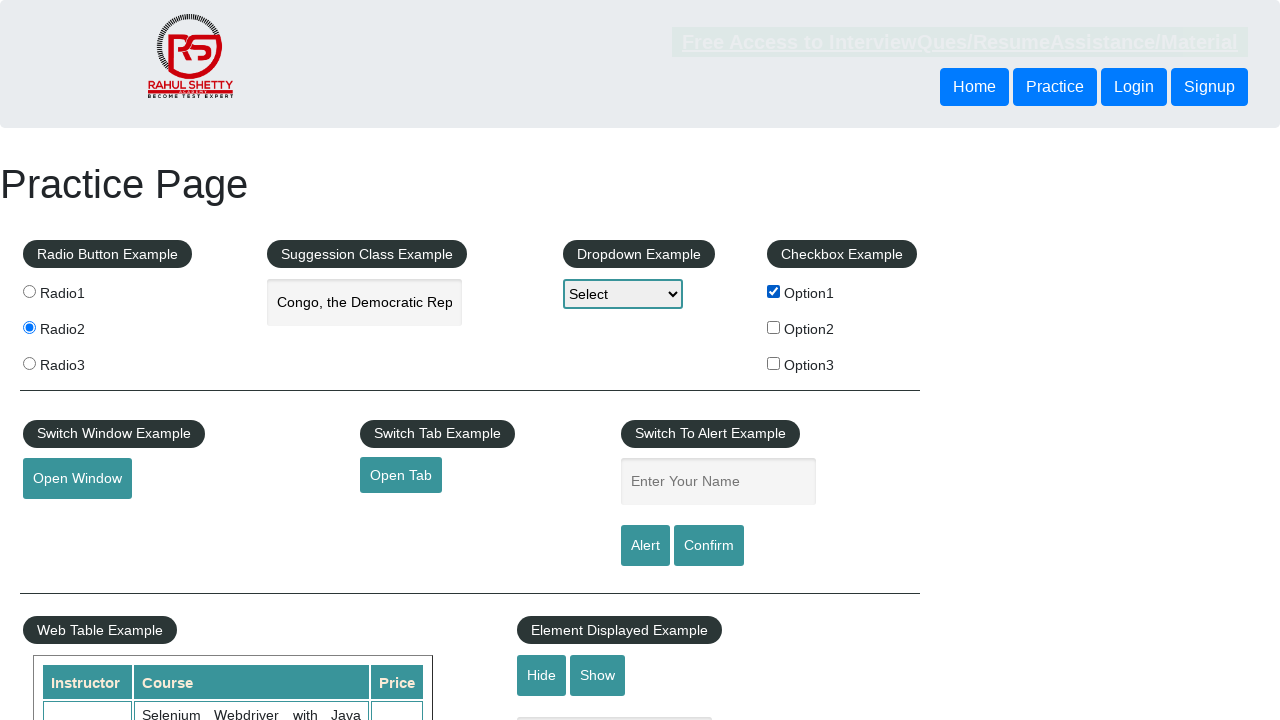

Selected checkbox option 2 at (774, 327) on #checkBoxOption2
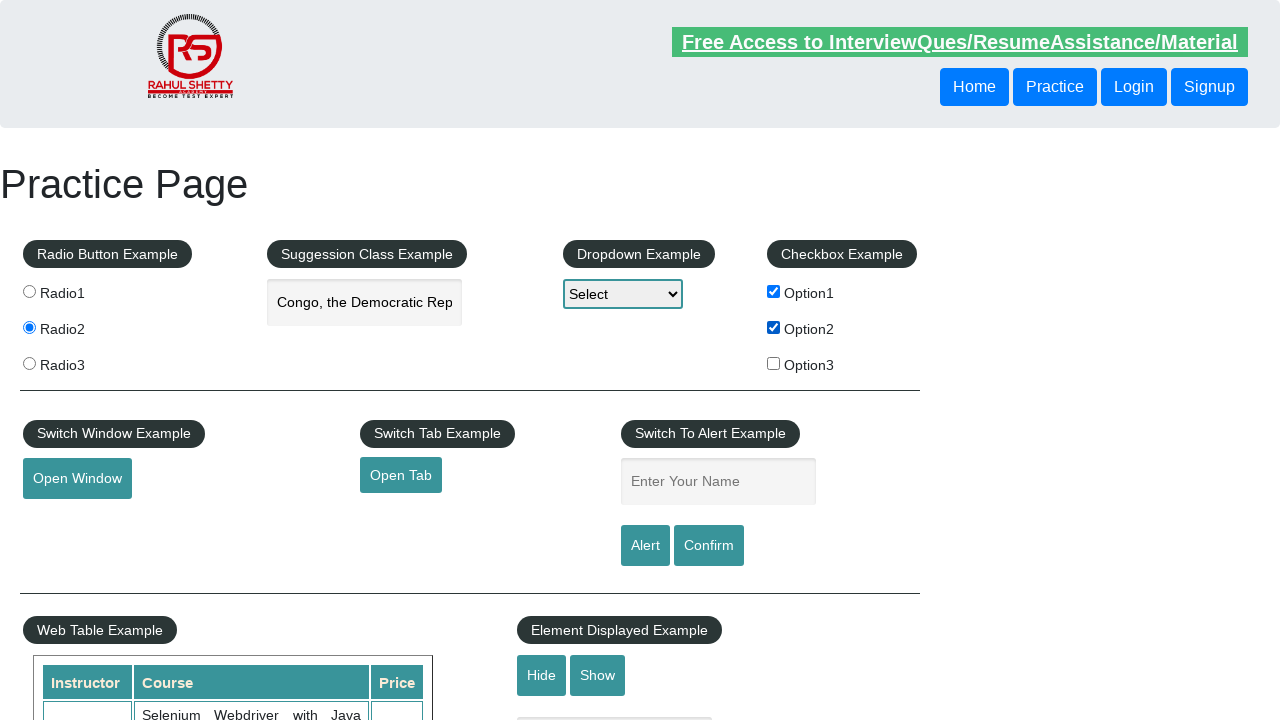

Selected checkbox option 3 at (774, 363) on #checkBoxOption3
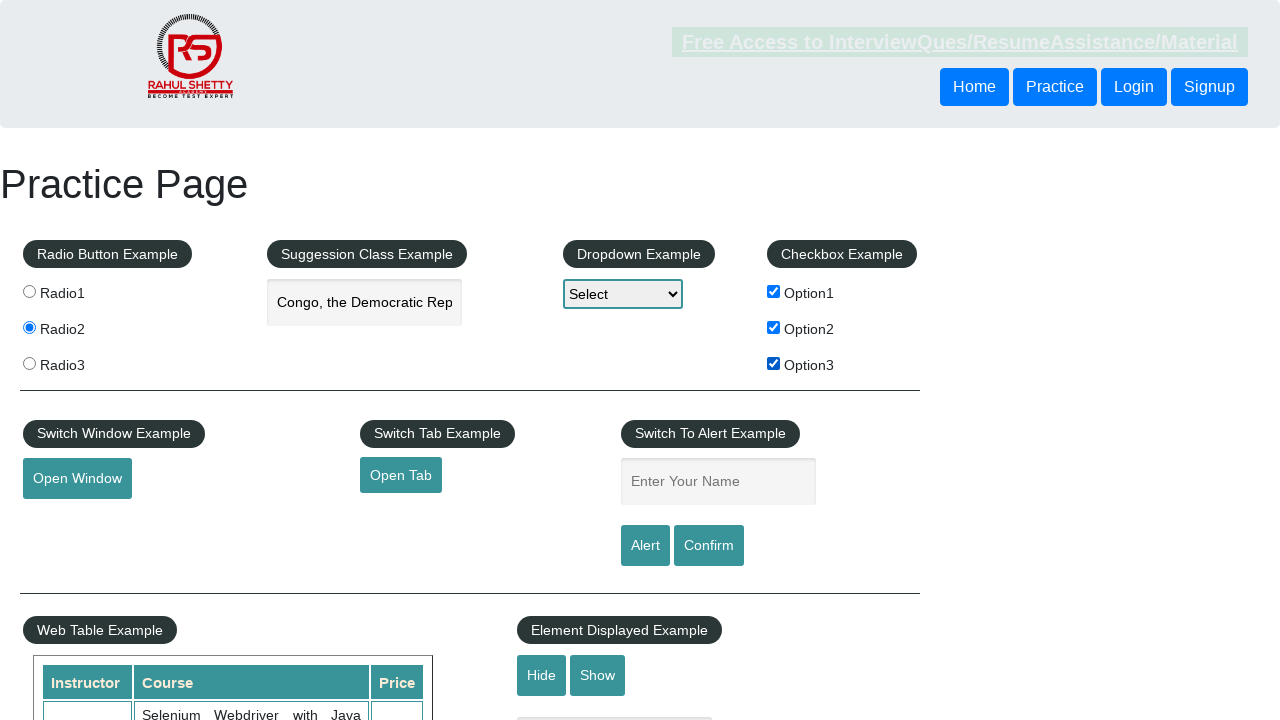

Unselected checkbox option 1 at (774, 291) on #checkBoxOption1
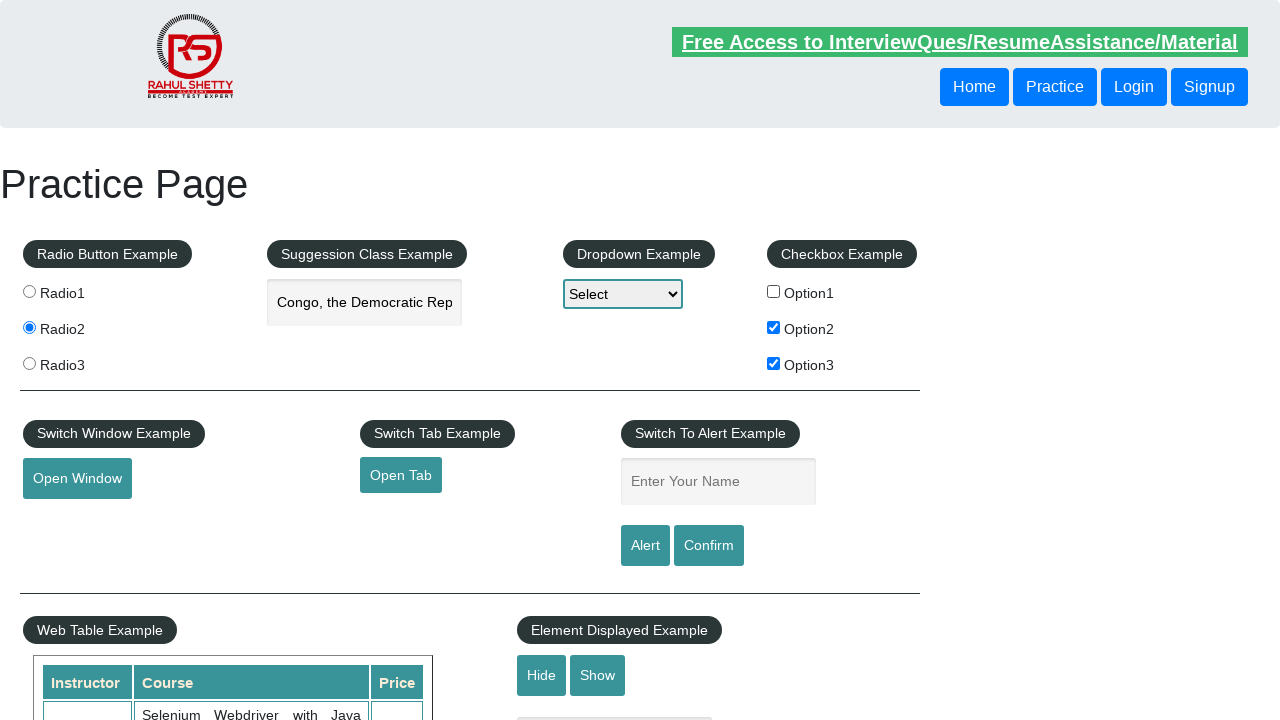

Clicked hide textbox button at (542, 675) on #hide-textbox
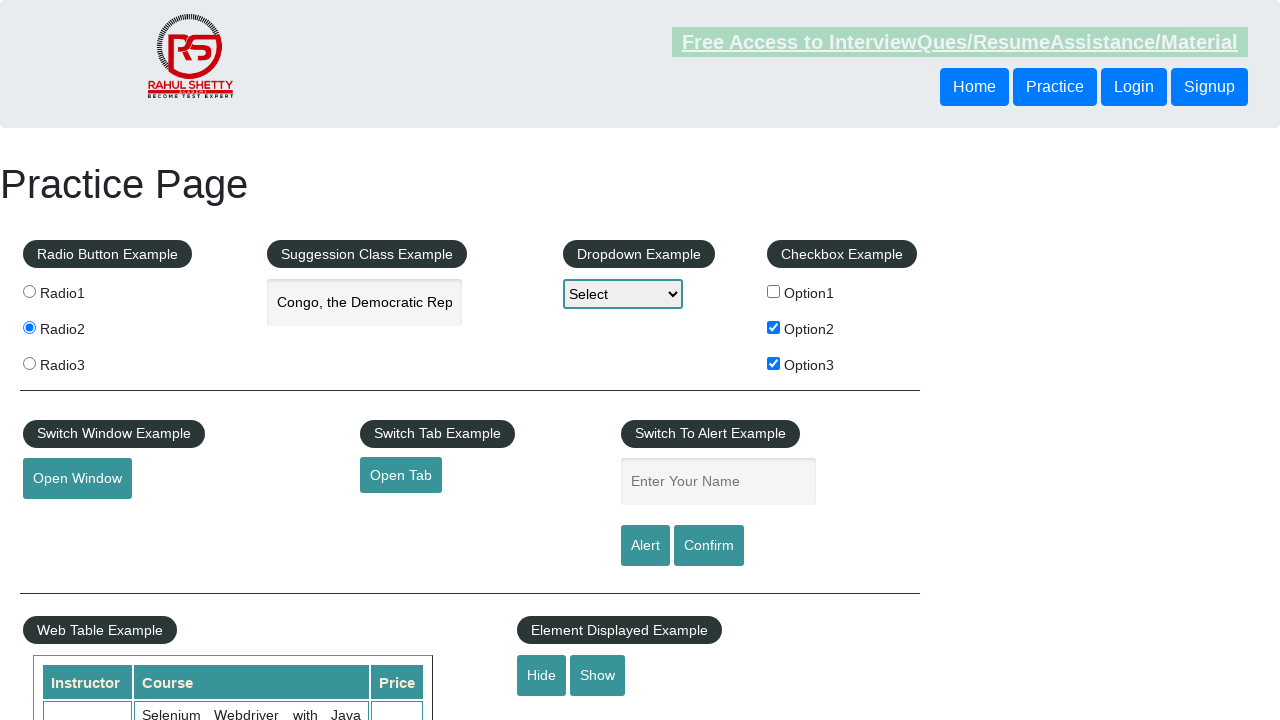

Waited 500ms for hide animation
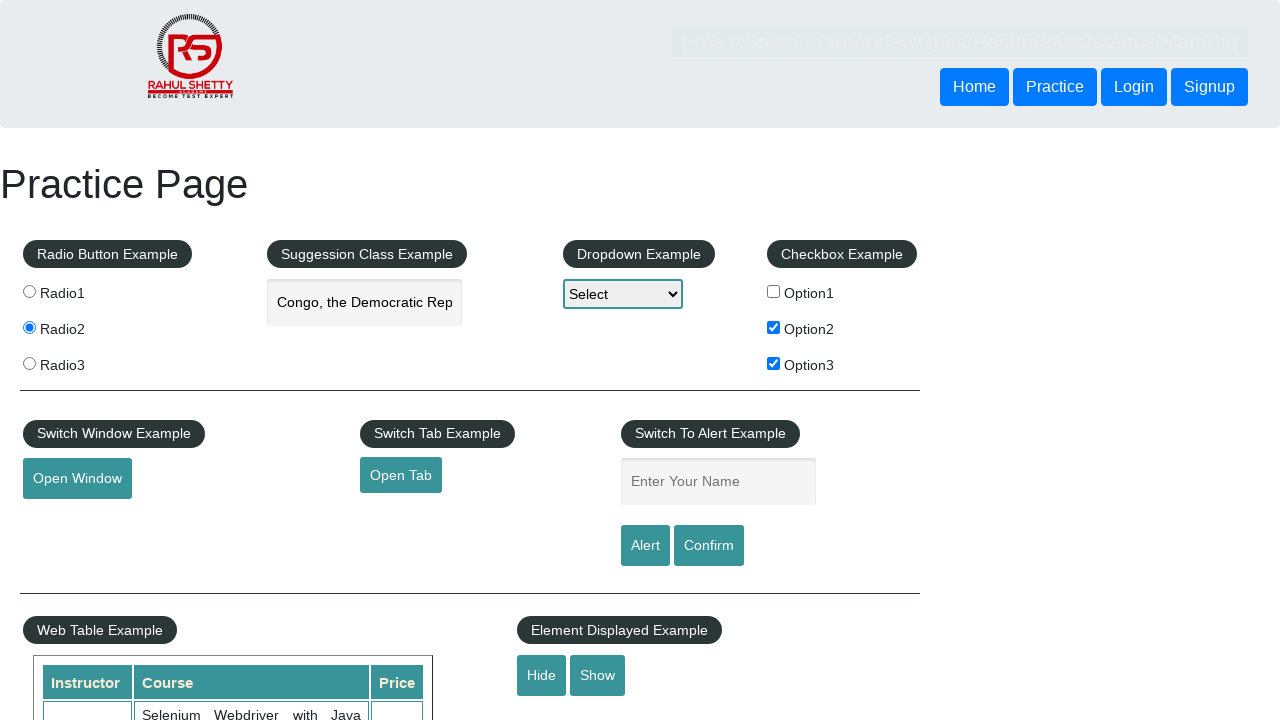

Clicked show textbox button at (598, 675) on #show-textbox
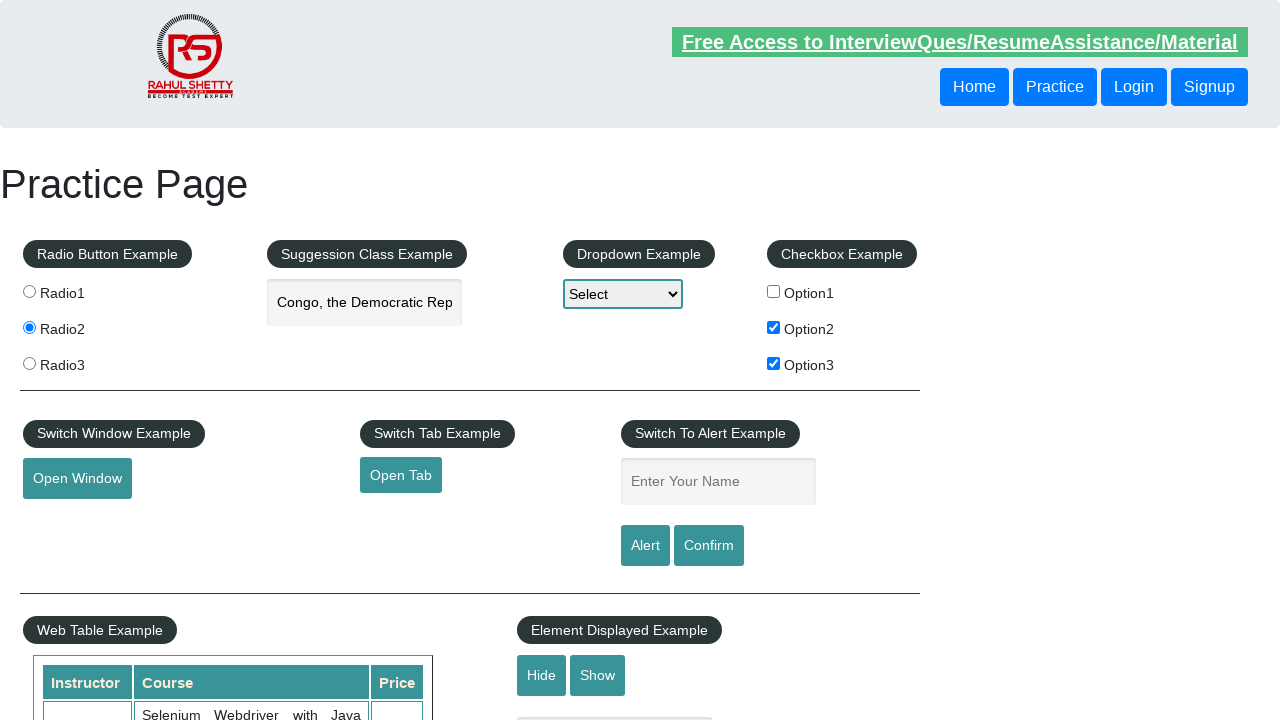

Table data element loaded
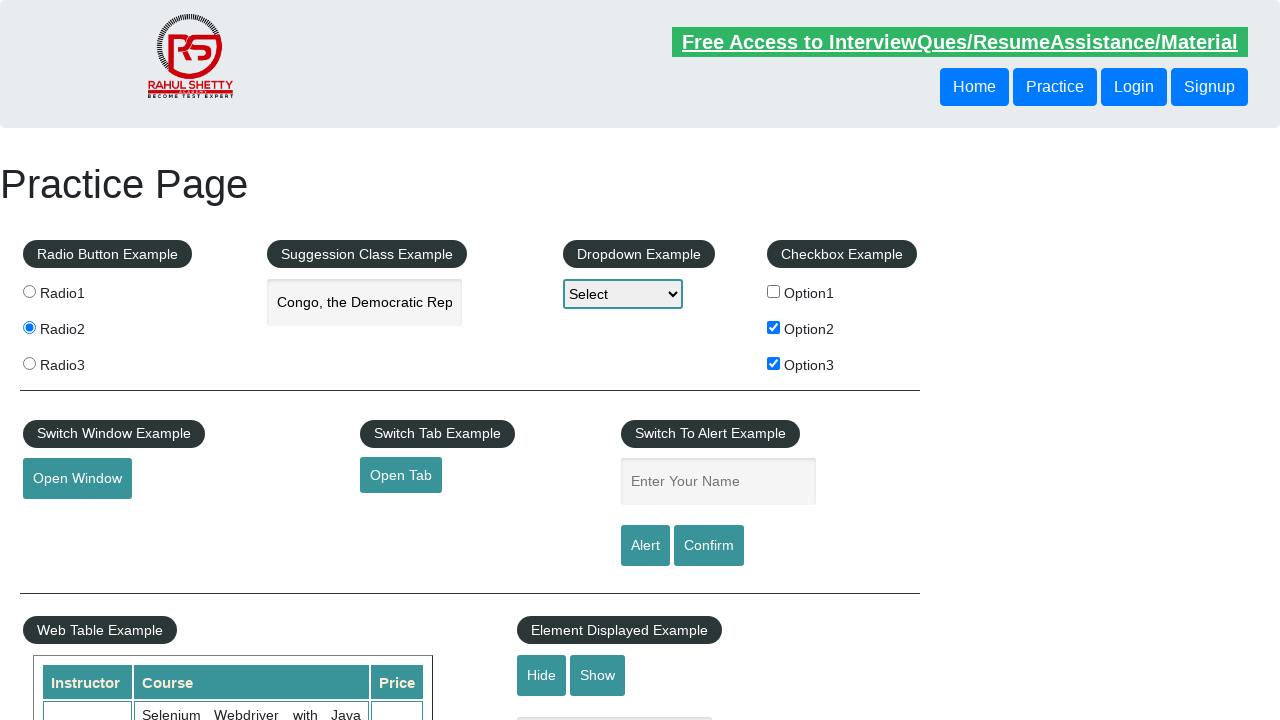

Total amount element loaded
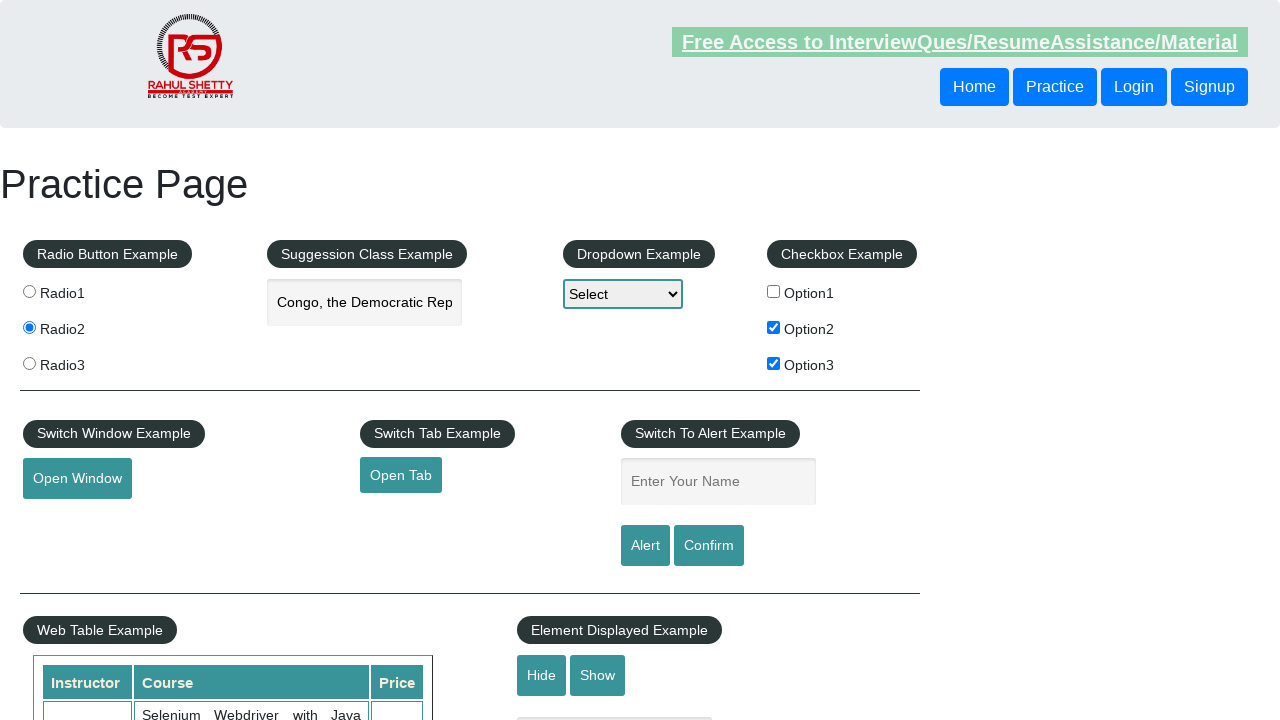

Verified iframe element is present
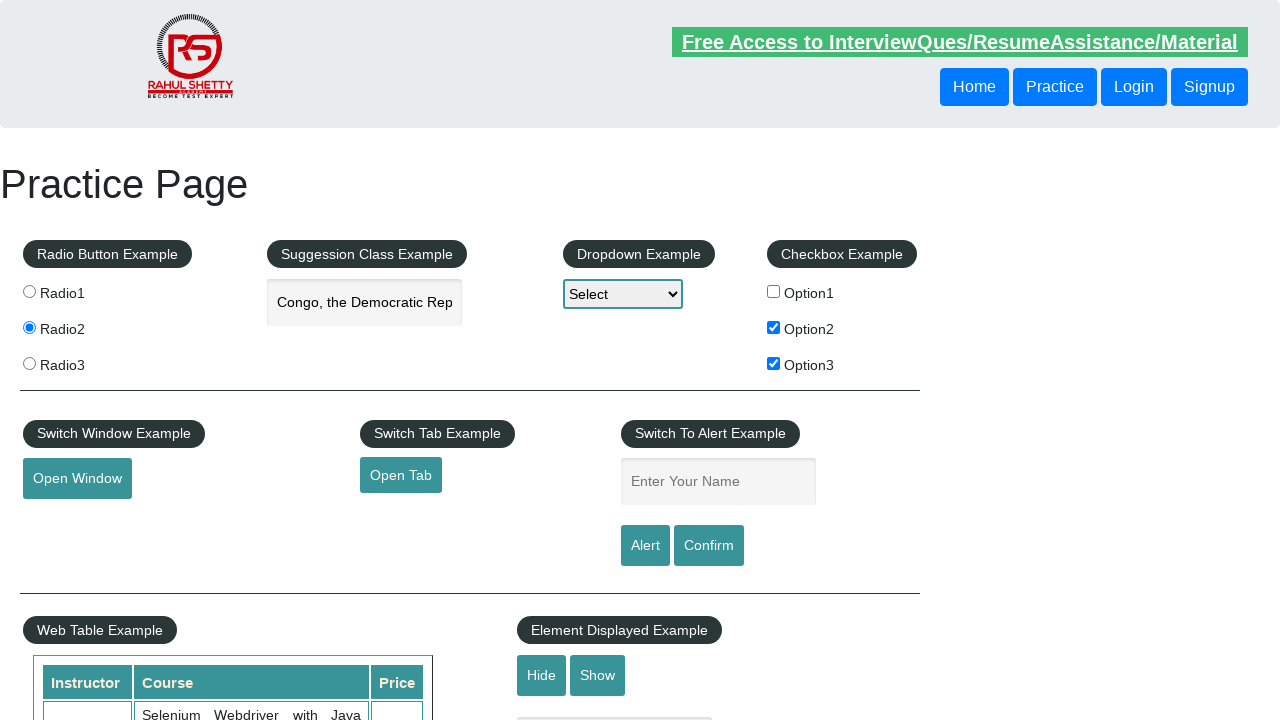

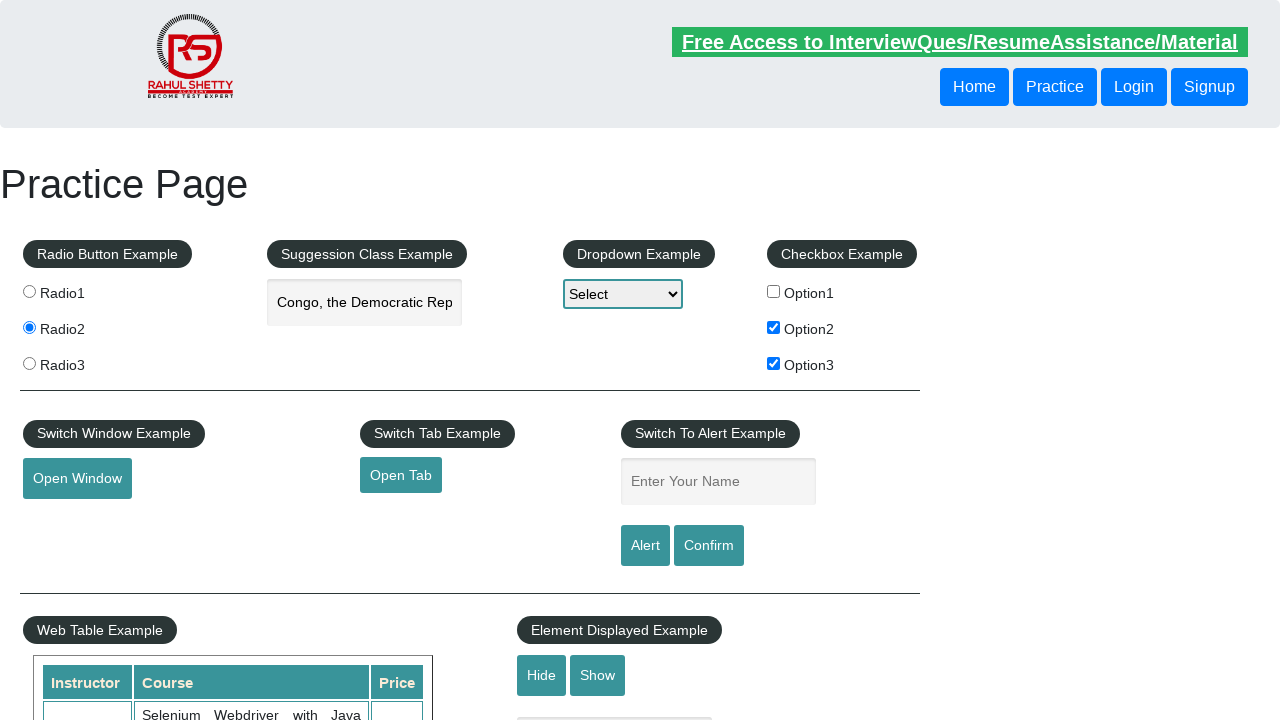